Tests the notification message page by loading it and verifying that a notification message is displayed, with retry logic for handling intermittent "Action unsuccessful" messages.

Starting URL: http://the-internet.herokuapp.com/notification_message

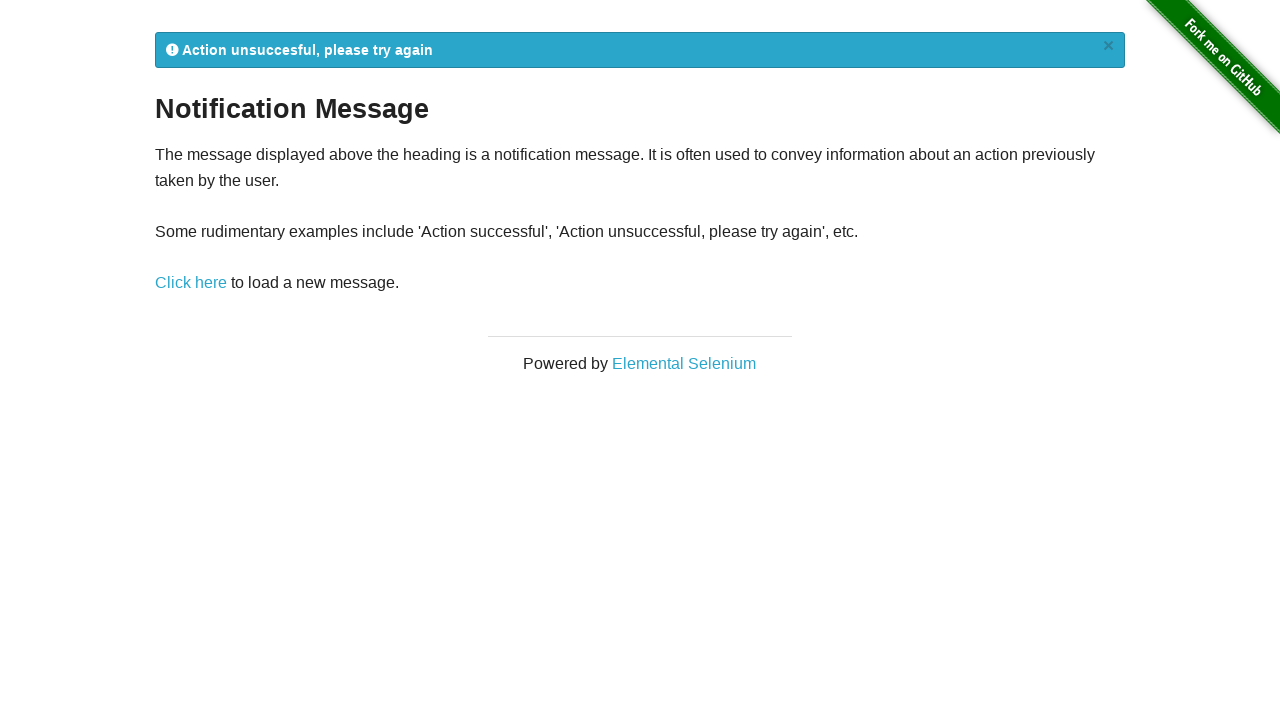

Waited for notification message element to appear
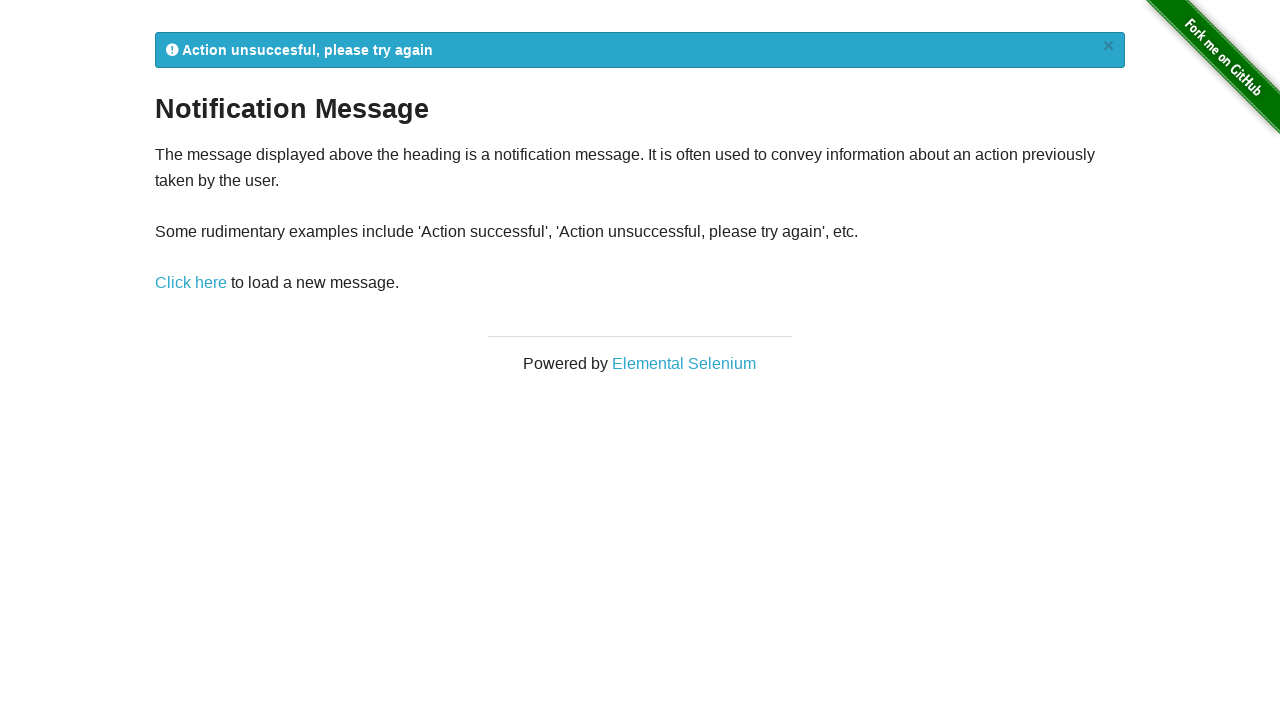

Located notification message element
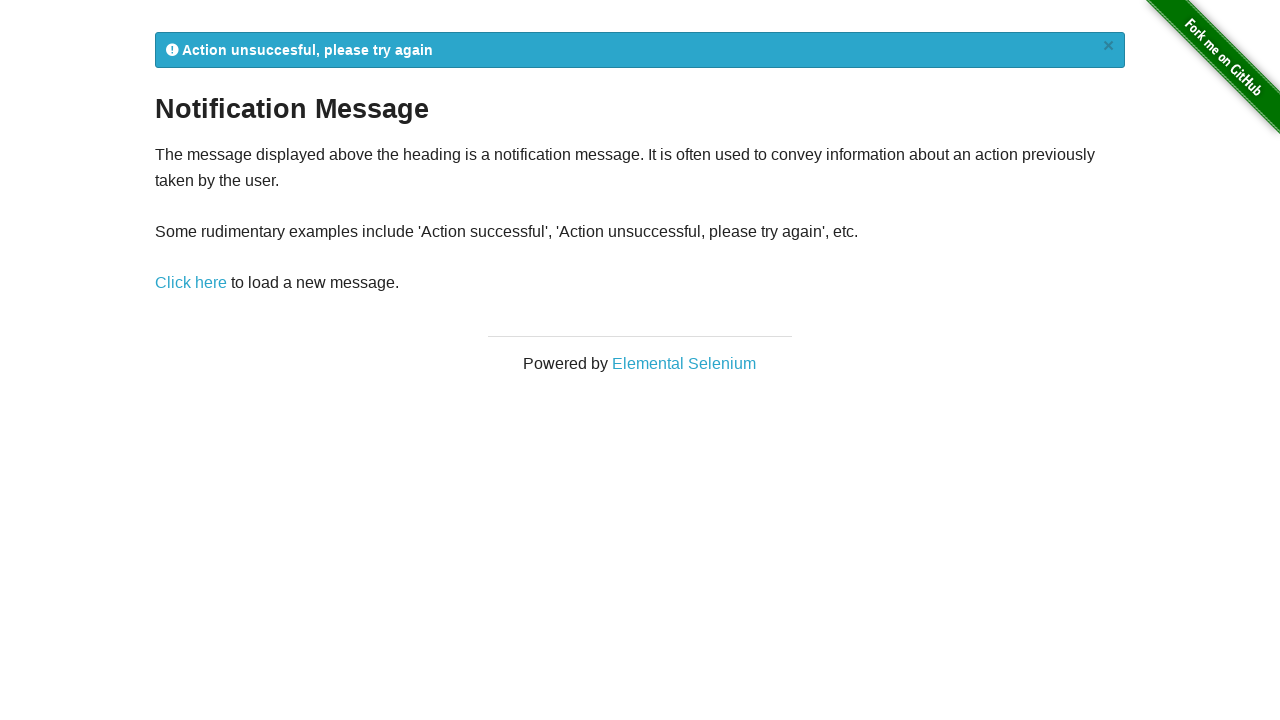

Retrieved notification text: '
            Action unsuccesful, please try again
            ×
          '
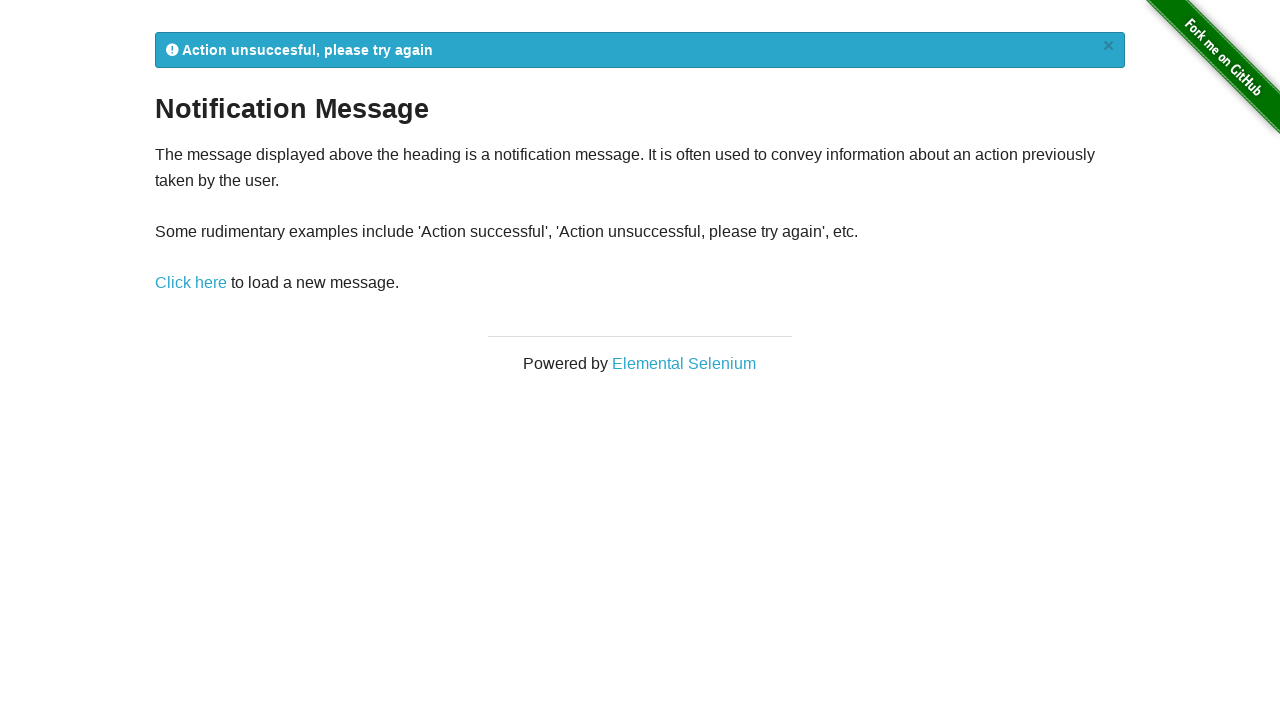

Reloaded notification message page (retry 1)
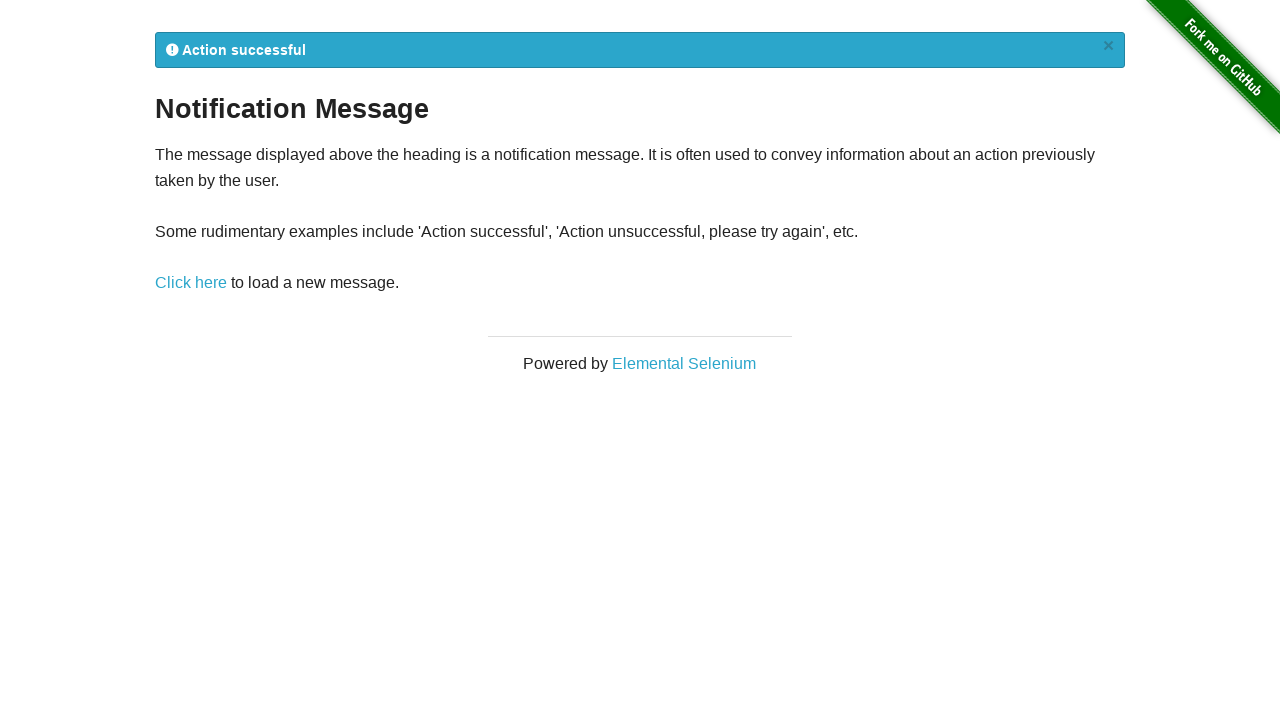

Waited for notification message to appear after reload
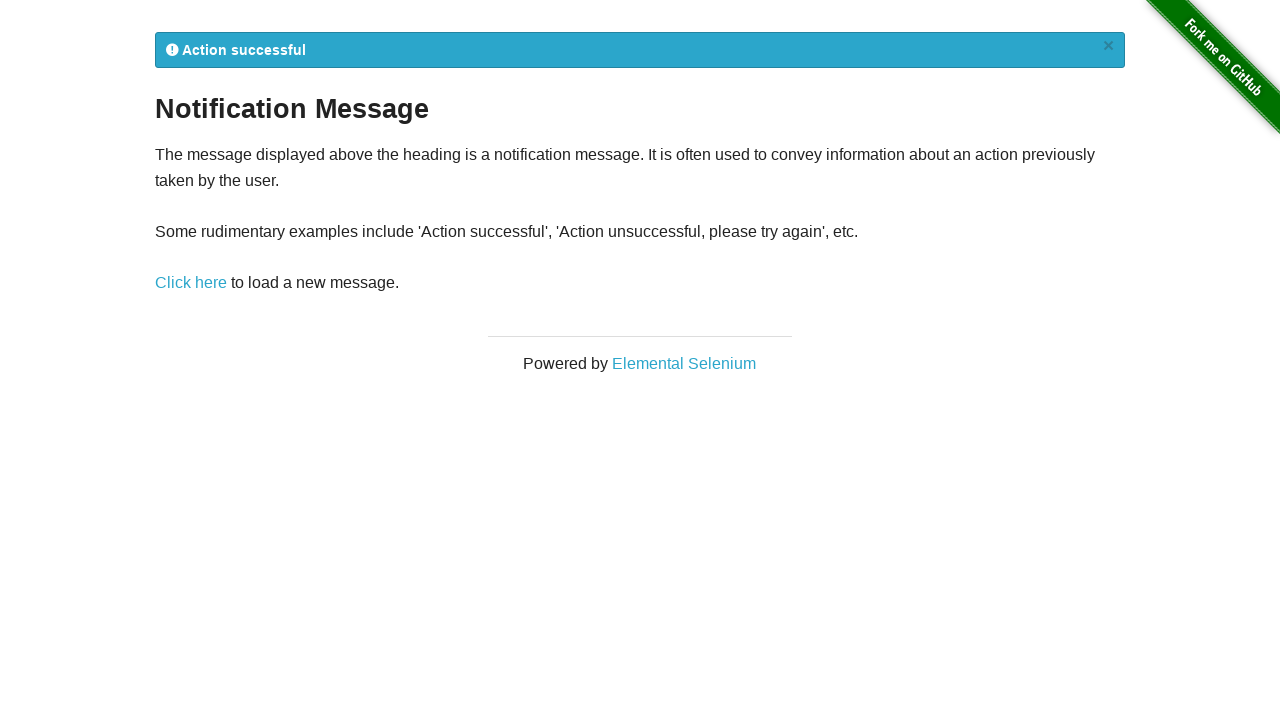

Retrieved notification text after reload: '
            Action successful
            ×
          '
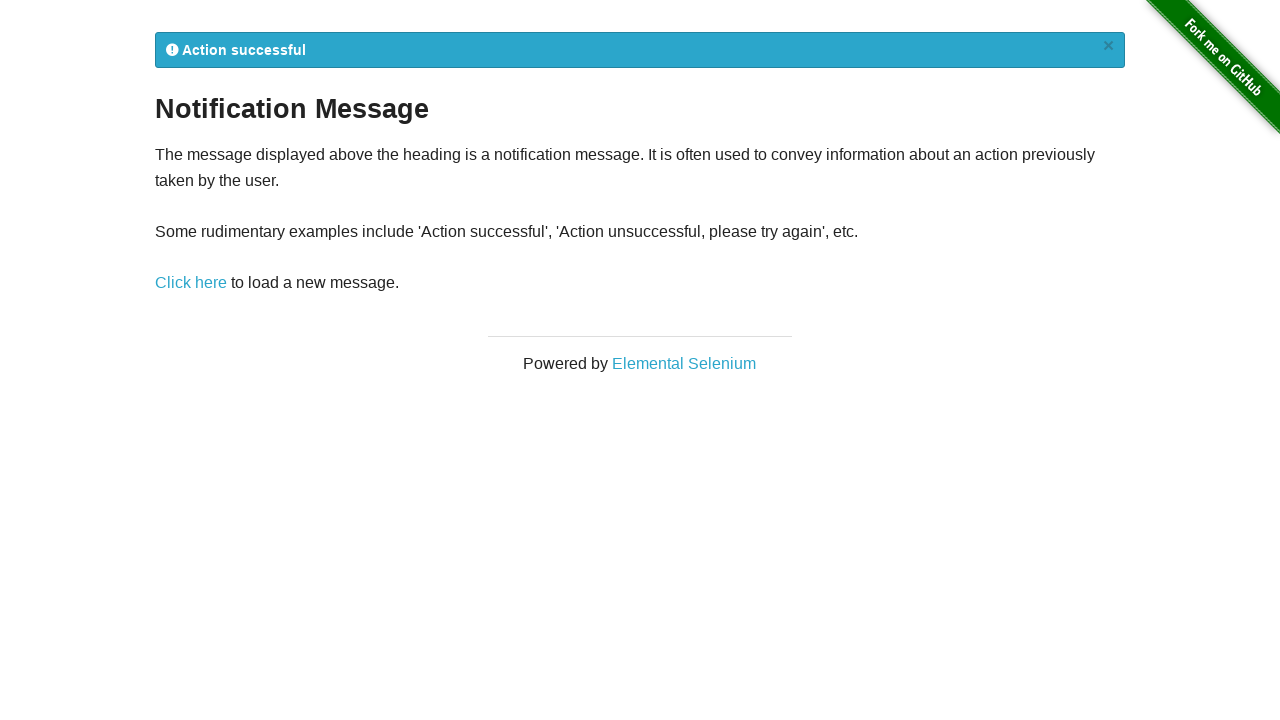

Verified that notification message contains 'Action successful'
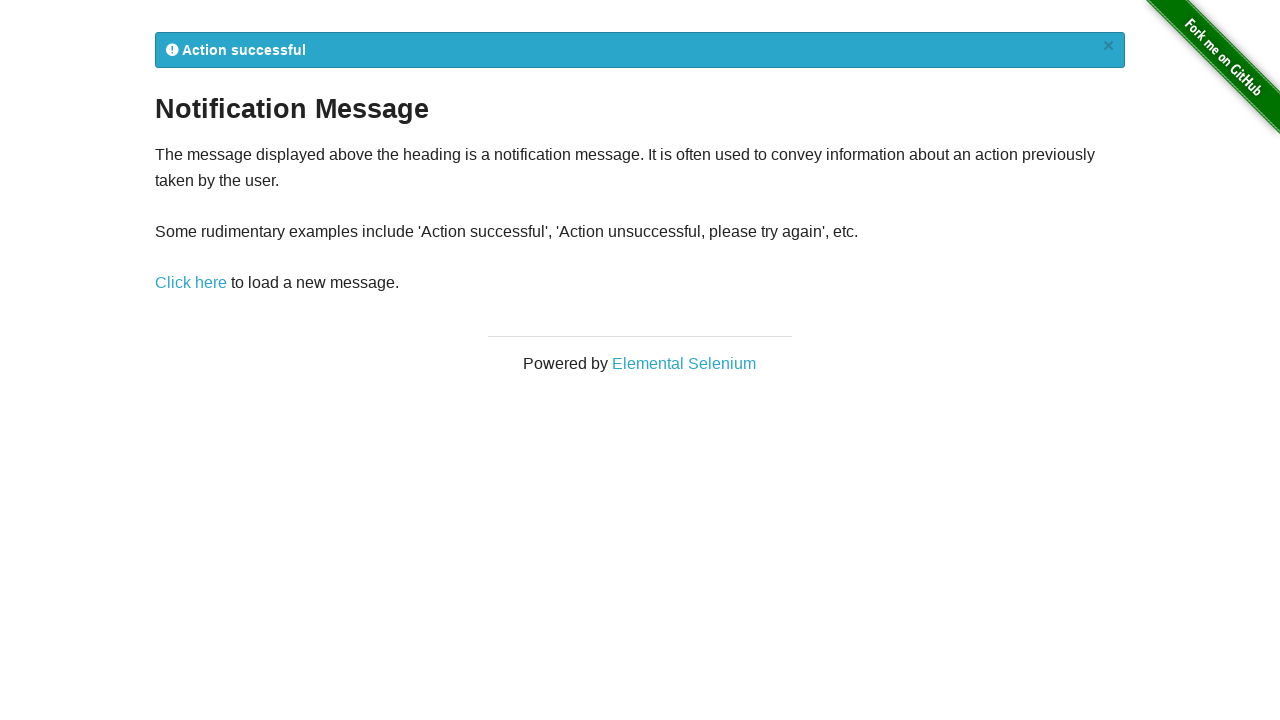

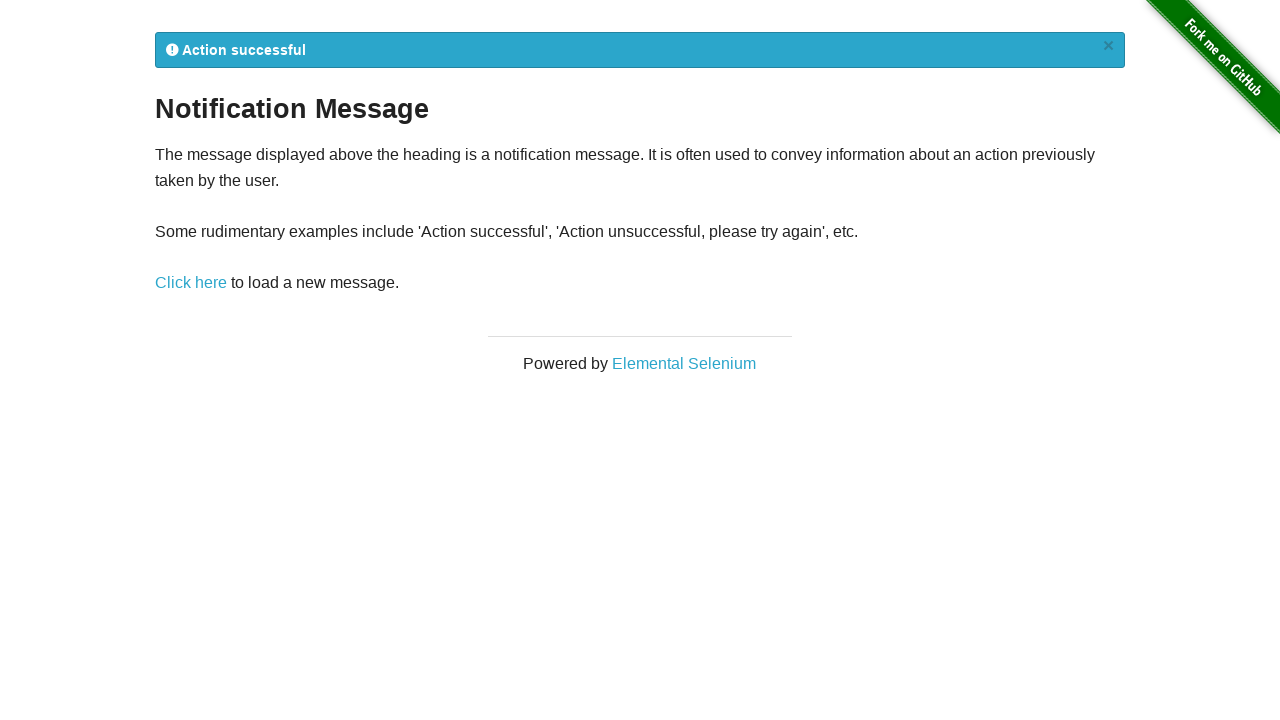